Tests radio button selection functionality by clicking through low, normal, and high priority options sequentially

Starting URL: https://automationtesting.co.uk/dropdown.html

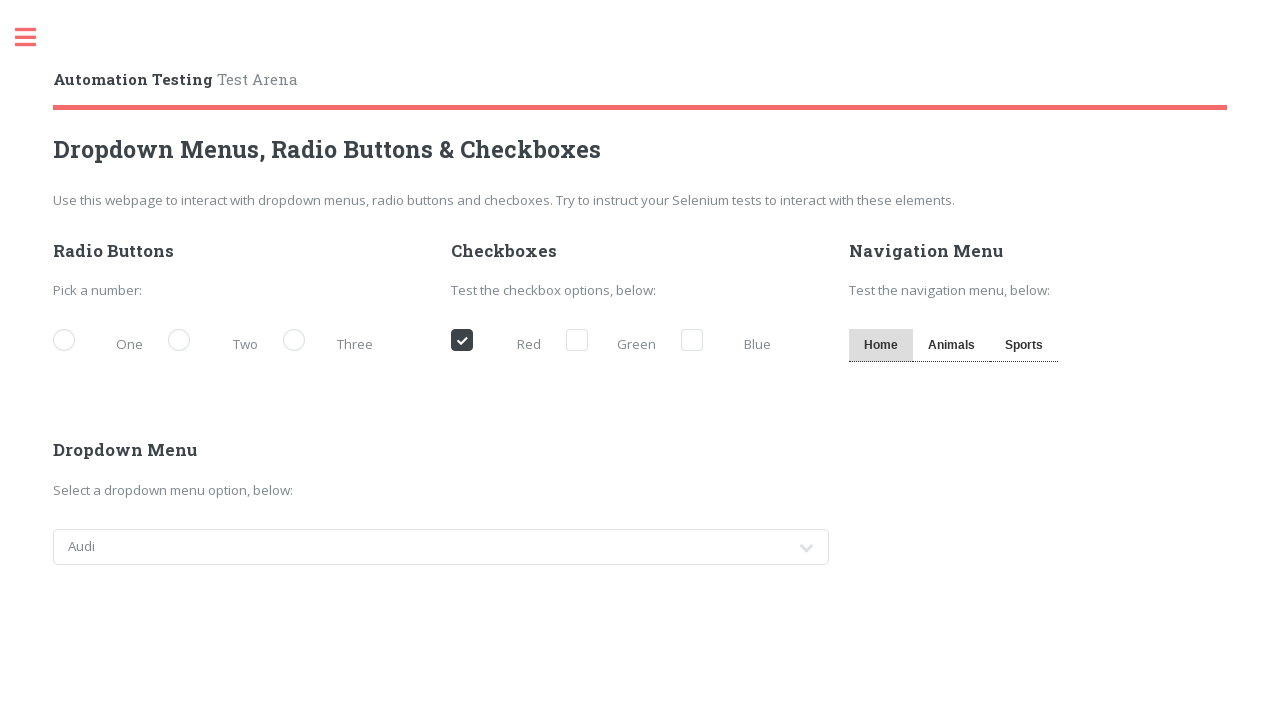

Clicked low priority radio button at (103, 342) on [for='demo-priority-low']
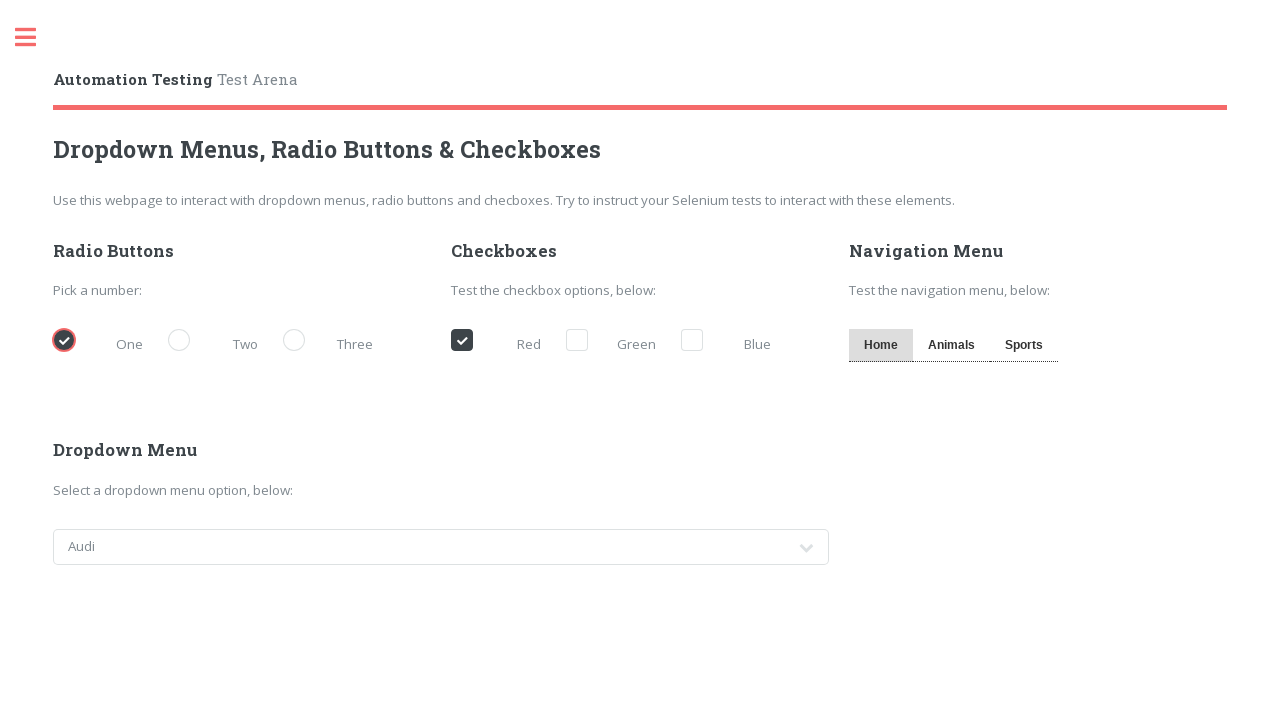

Clicked normal priority radio button at (218, 342) on [for='demo-priority-normal']
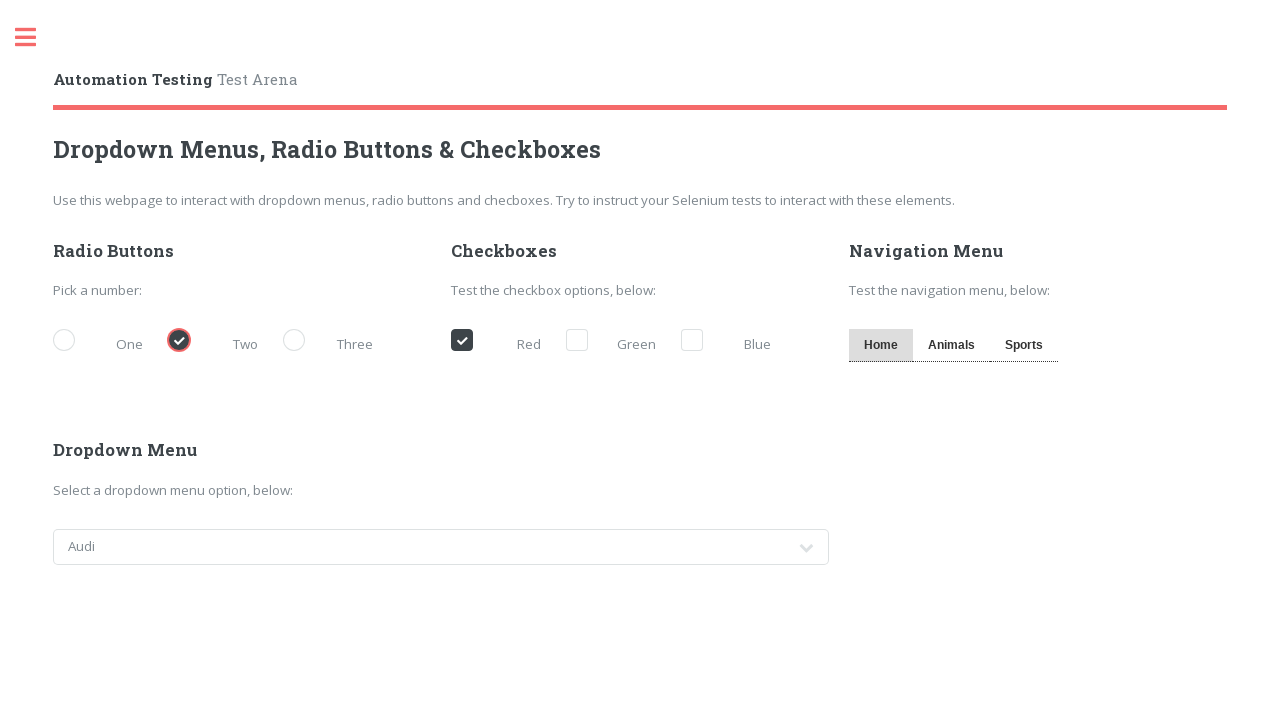

Clicked high priority radio button at (333, 342) on [for='demo-priority-high']
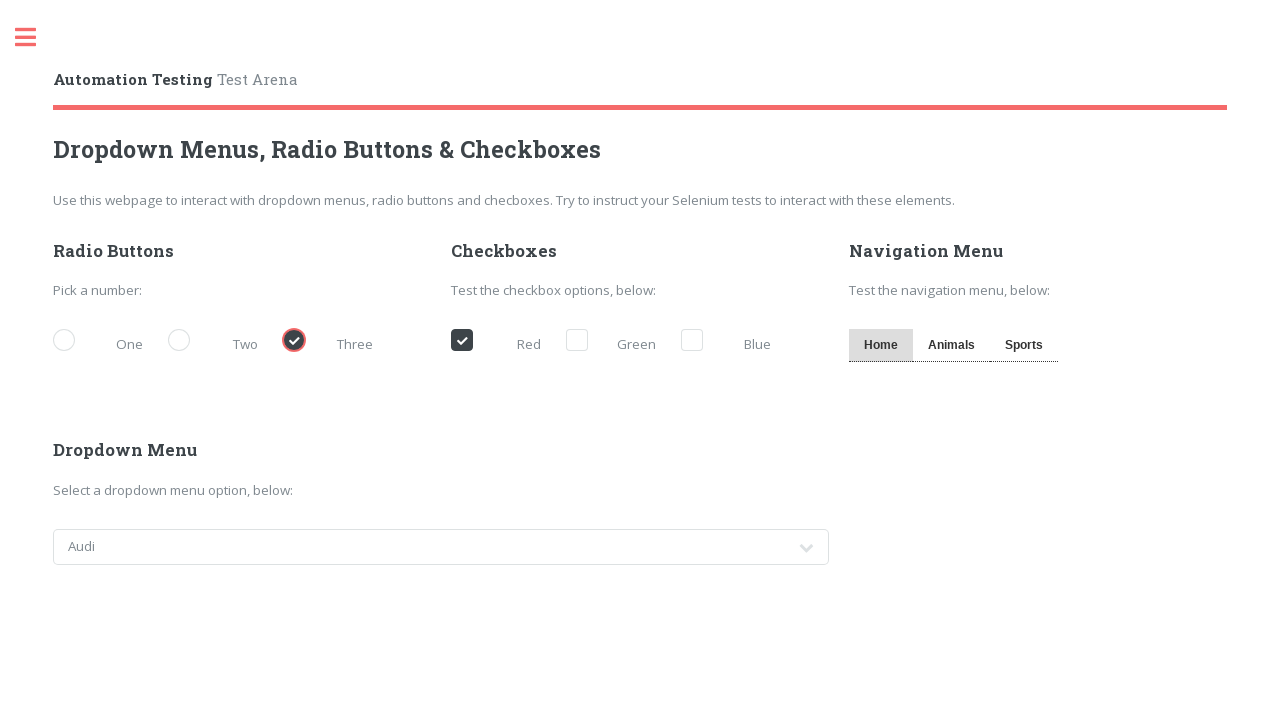

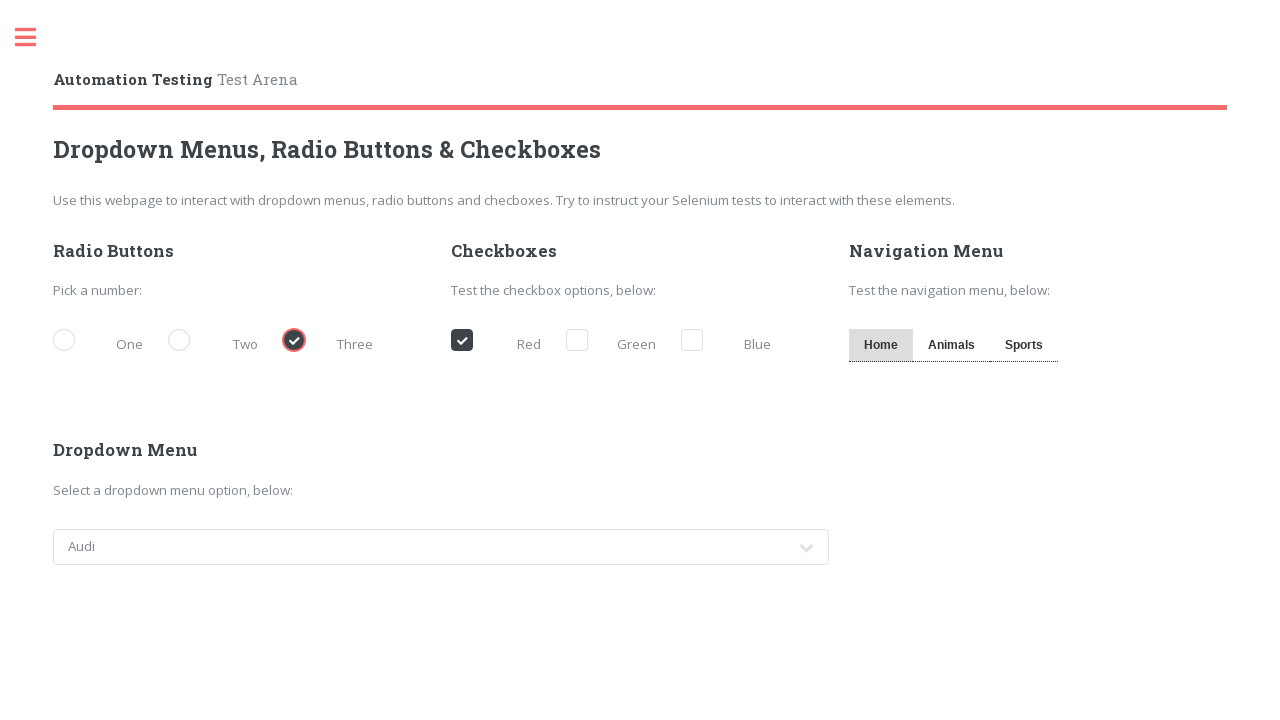